Tests static dropdown selection functionality by selecting options using three different methods: by index, by value, and by visible text

Starting URL: https://the-internet.herokuapp.com/dropdown

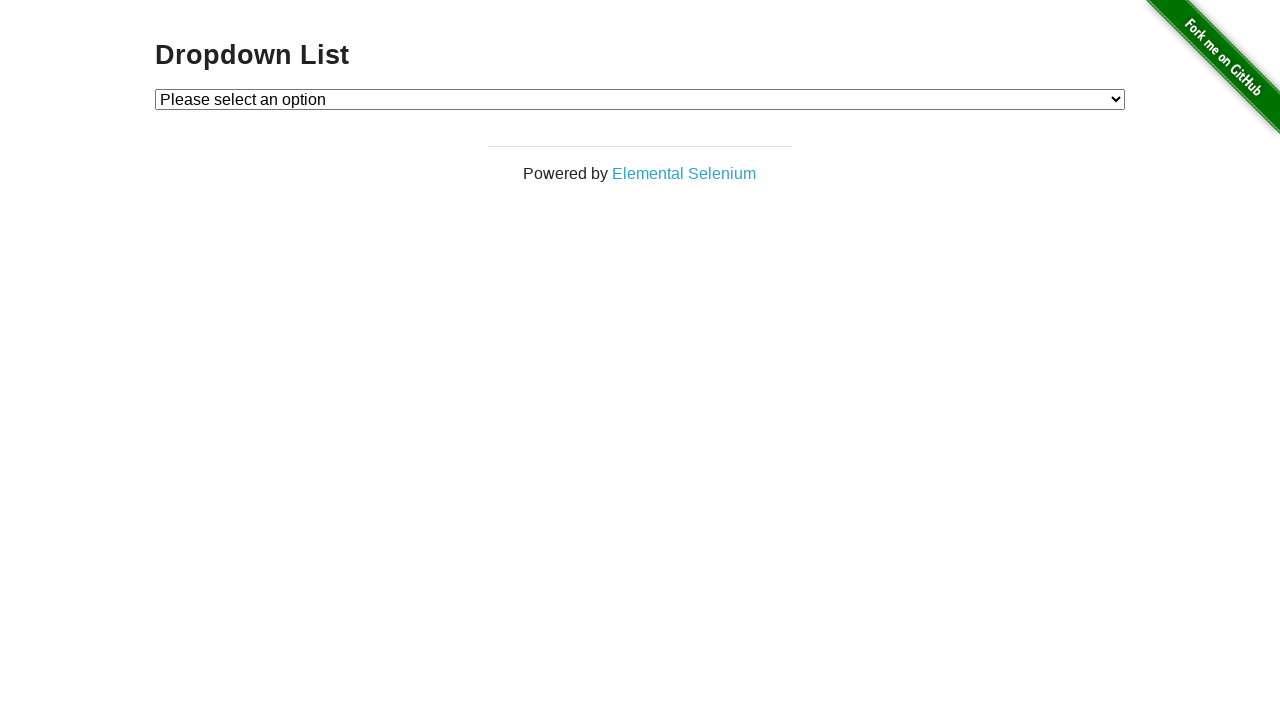

Selected dropdown option by index 1 on #dropdown
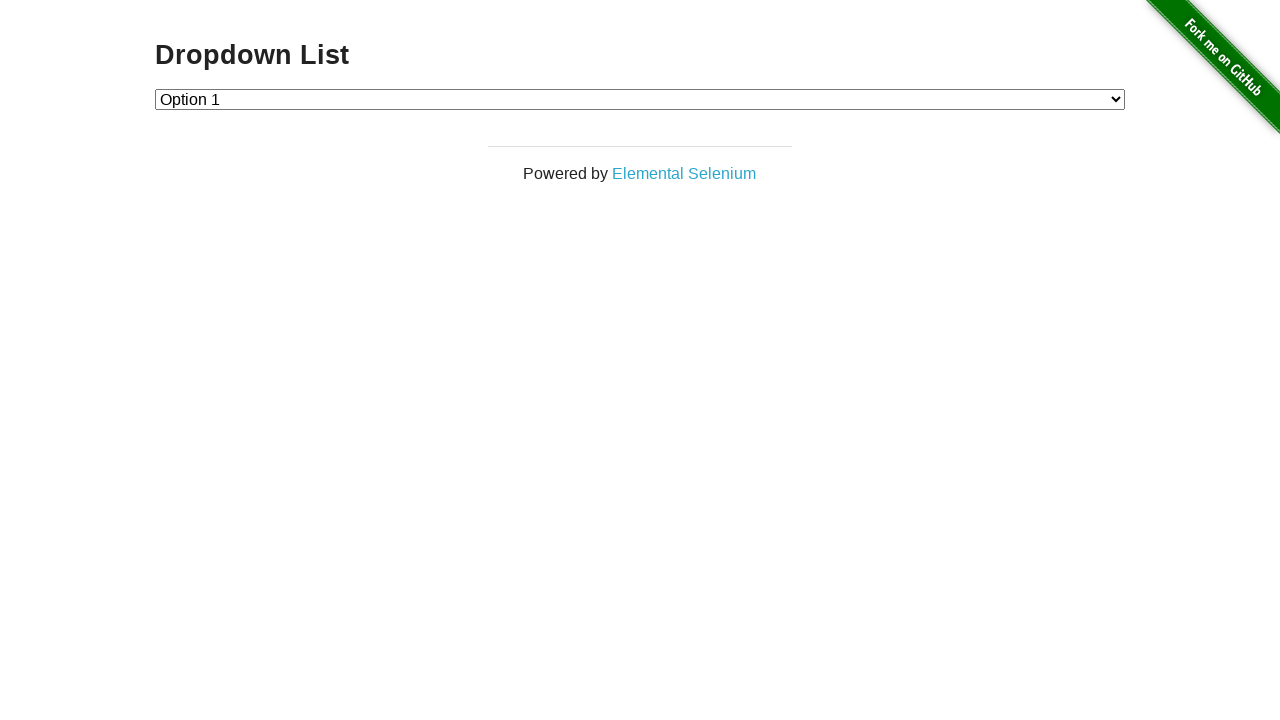

Selected dropdown option by value '2' on #dropdown
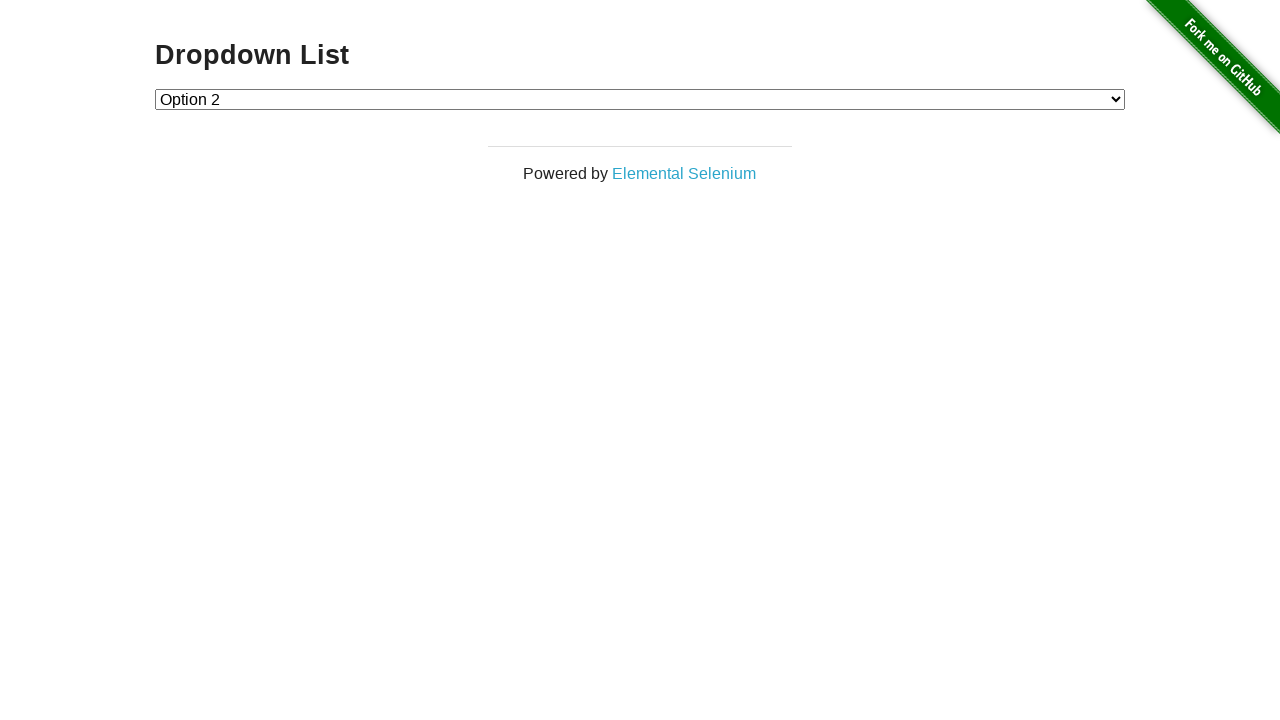

Selected dropdown option by visible text 'Option 1' on #dropdown
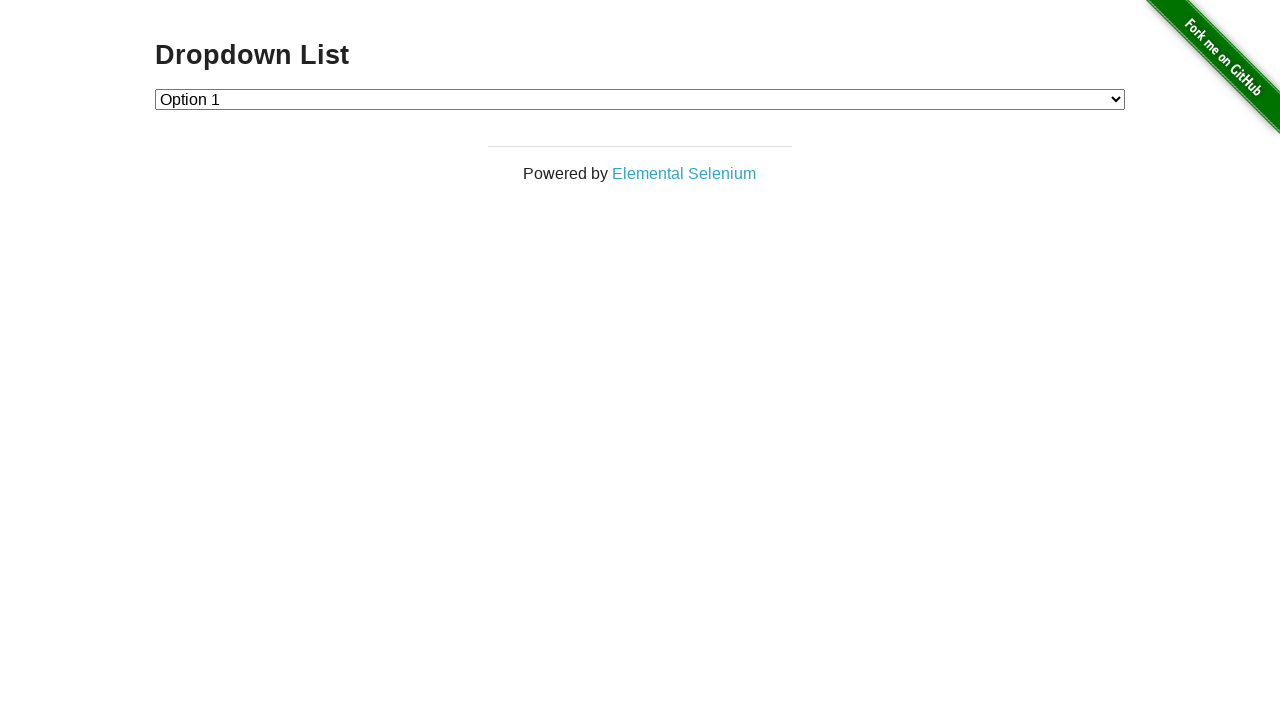

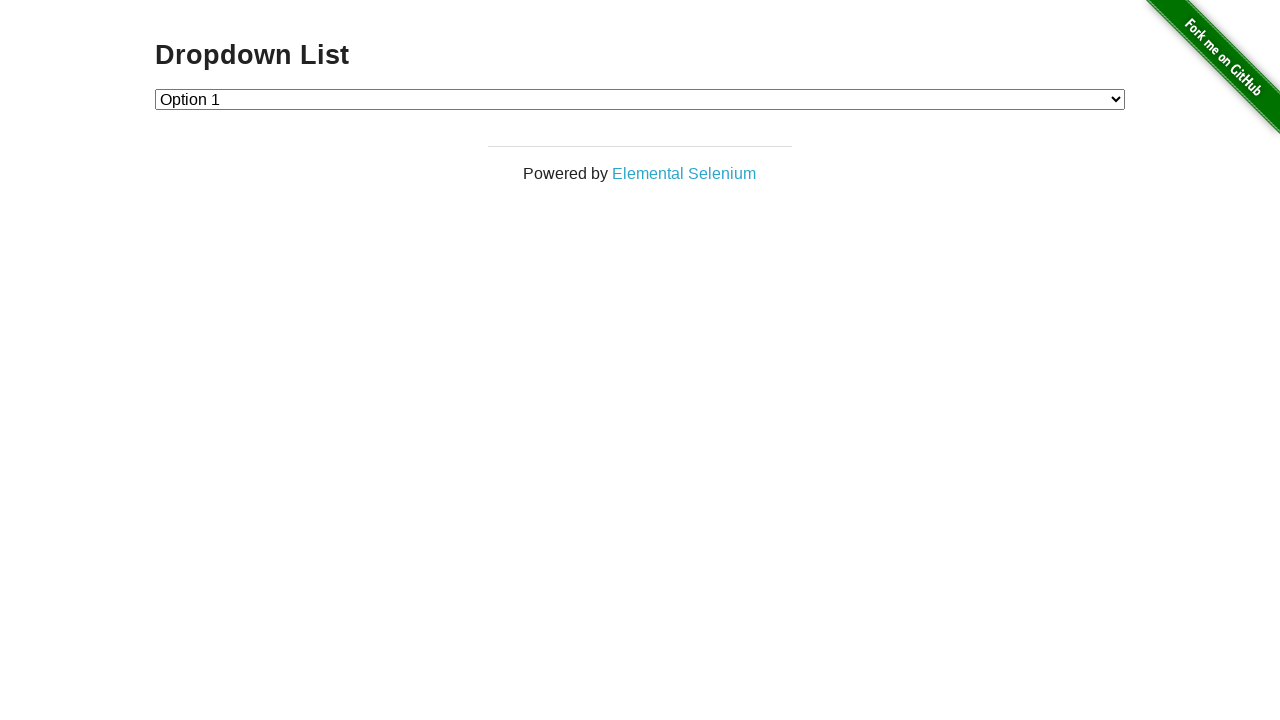